Tests radio button selection on a practice form by checking the current selection state and clicking an appropriate gender radio button based on whether the first option is already selected.

Starting URL: http://demoqa.com/automation-practice-form

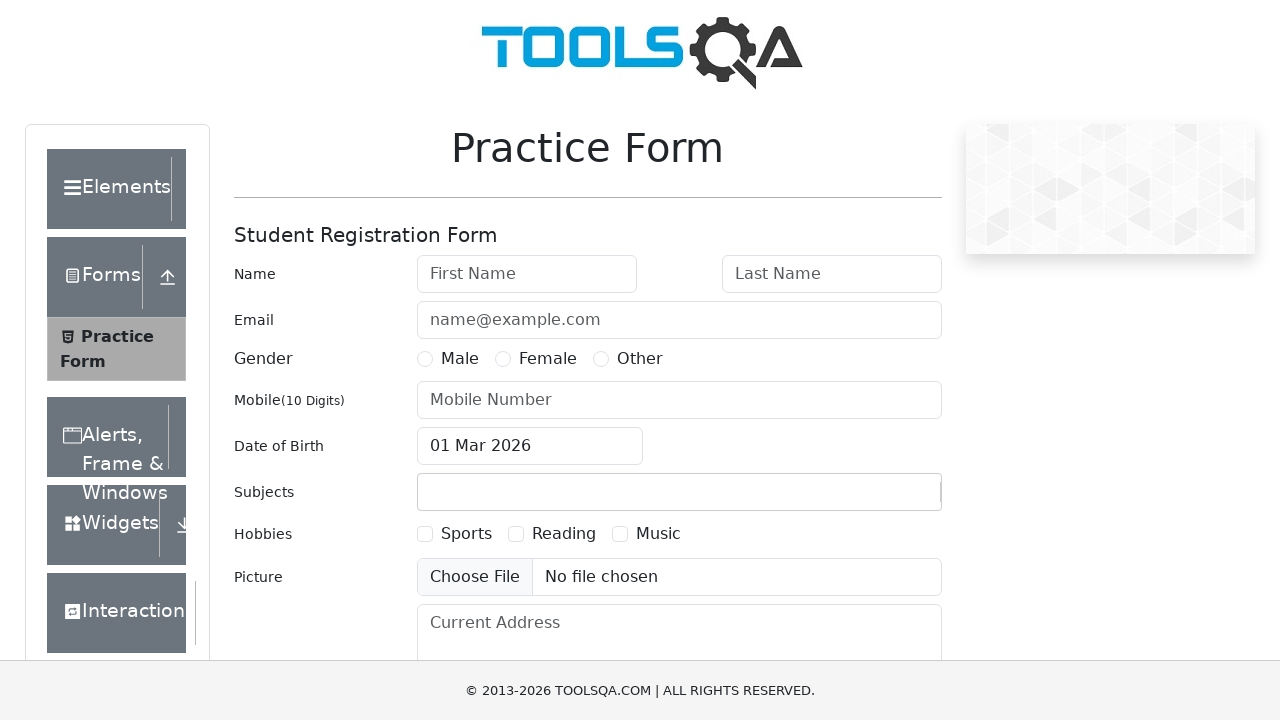

Located all gender radio buttons on the practice form
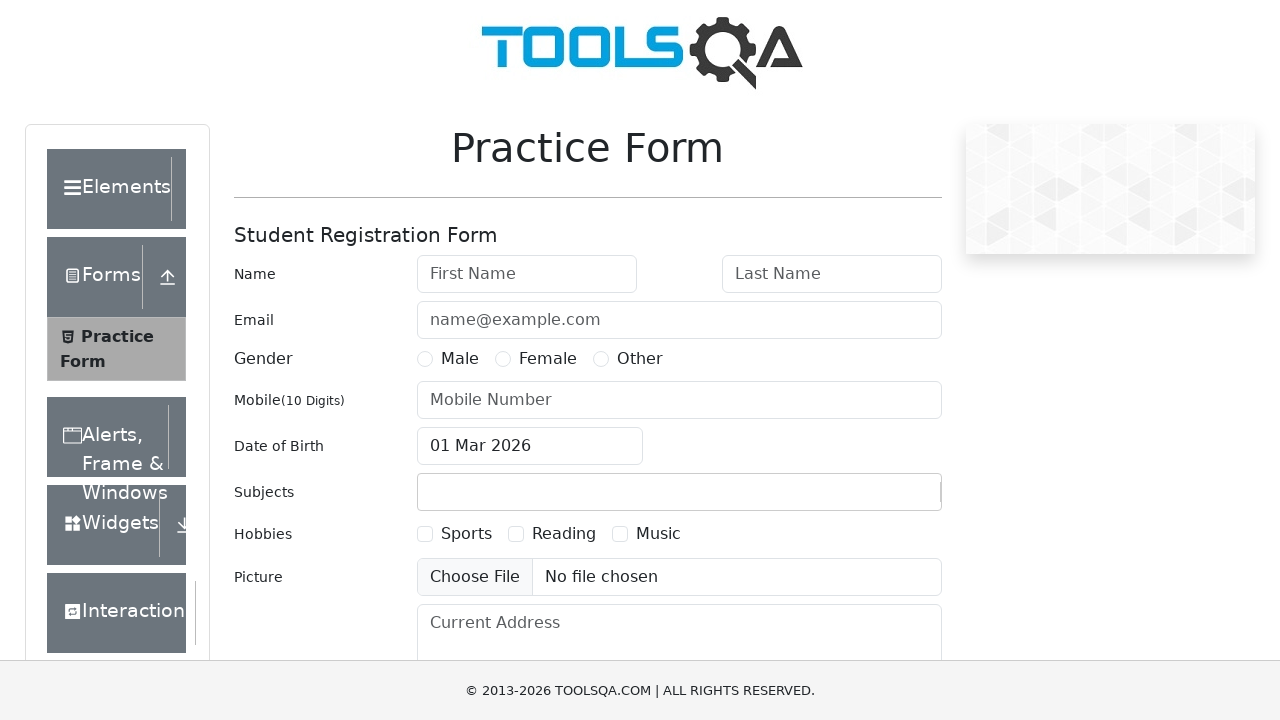

Checked if first gender radio button (Male) is currently selected
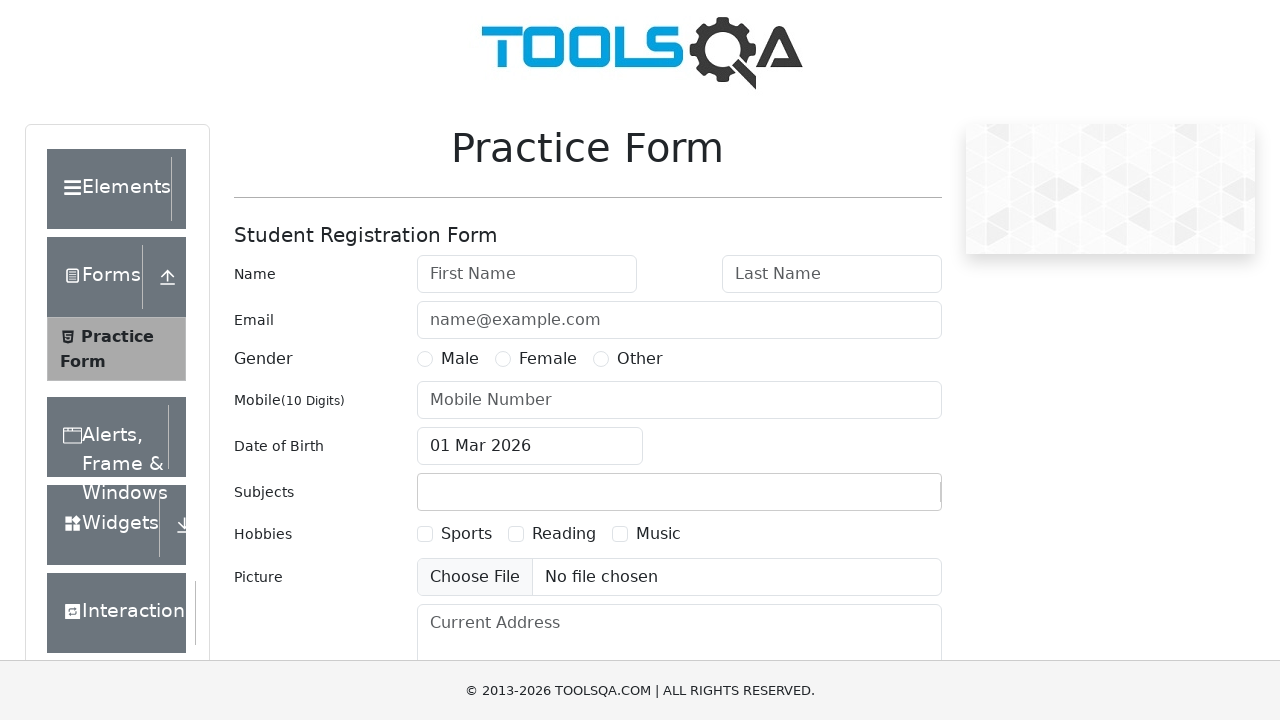

First radio button was not selected, clicked first gender radio button (Male) at (425, 359) on input[name='gender'] >> nth=0
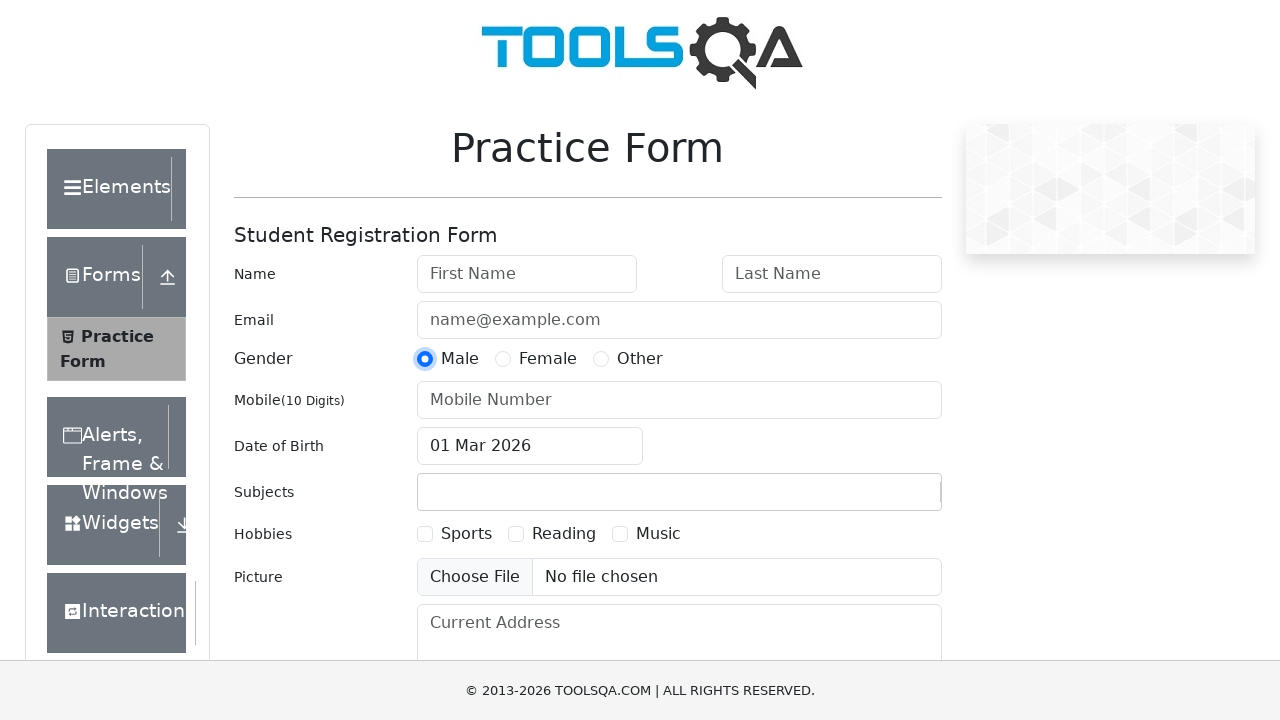

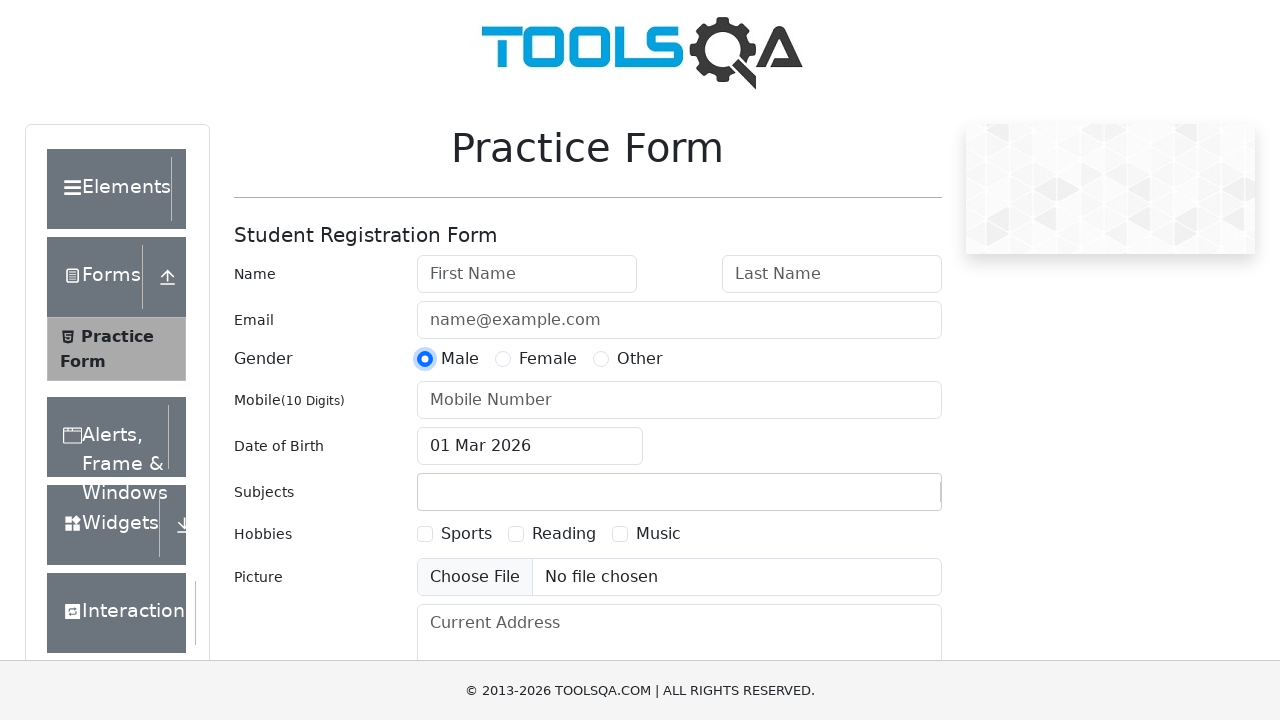